Tests JavaScript alert functionality by clicking the alert button, verifying the alert text, accepting it, and checking the result message

Starting URL: https://the-internet.herokuapp.com/javascript_alerts

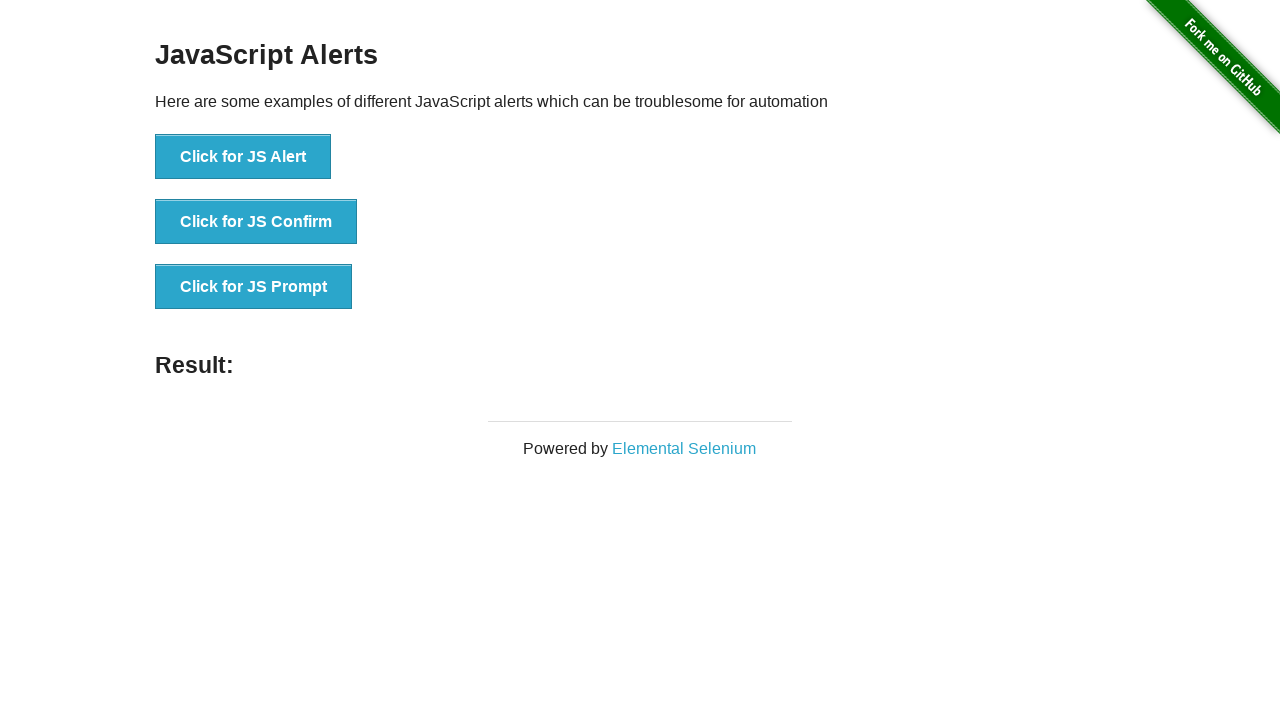

Clicked the JavaScript alert button at (243, 157) on xpath=//button[.='Click for JS Alert']
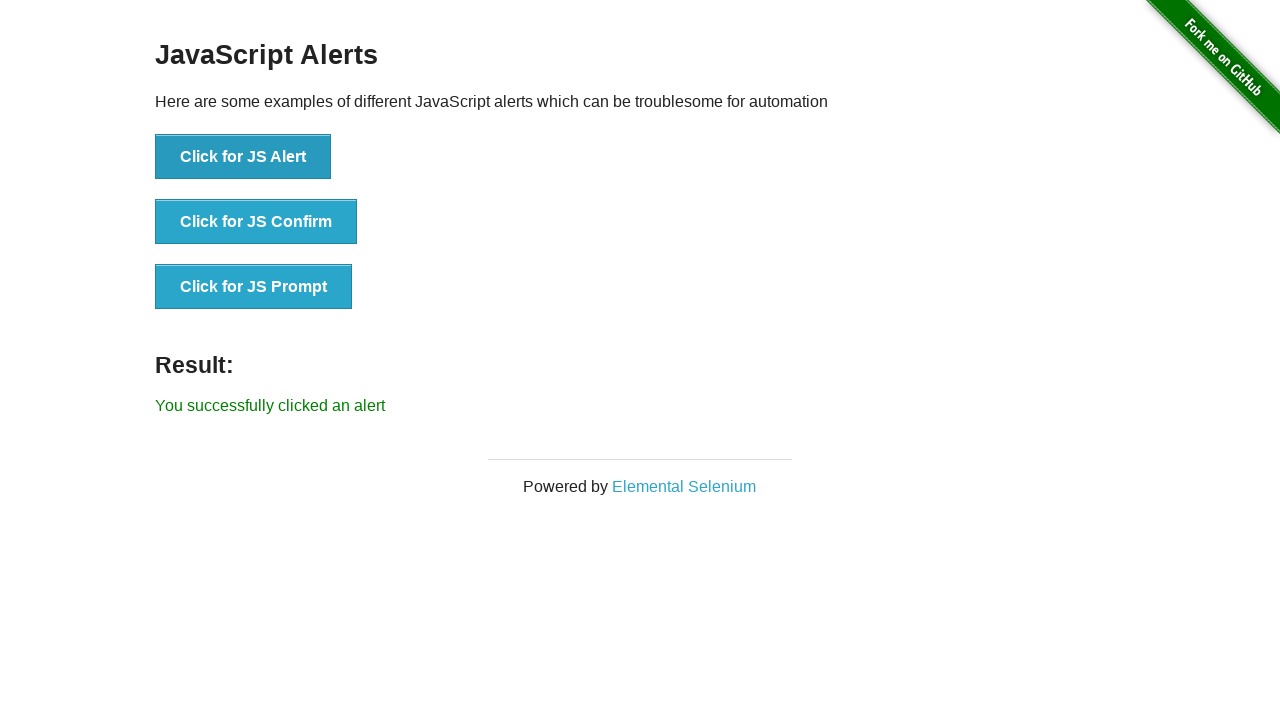

Set up dialog handler to accept alerts
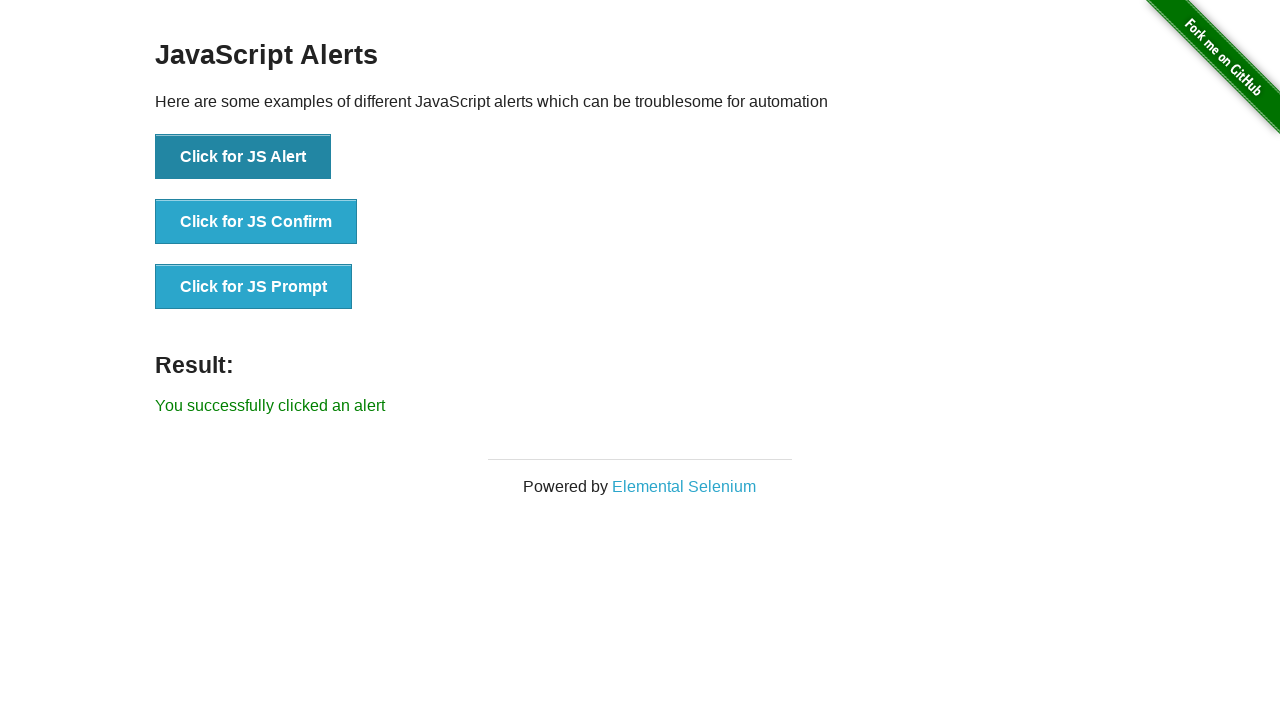

Verified success message 'You successfully clicked an alert' is displayed
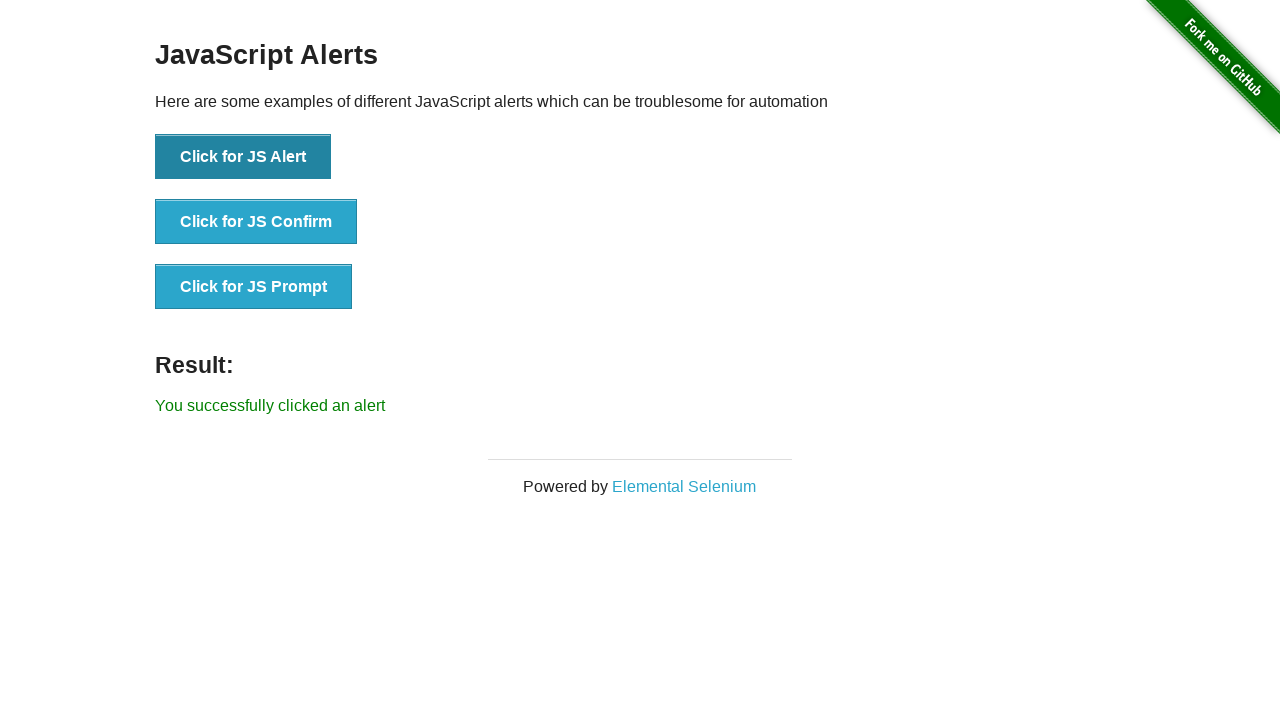

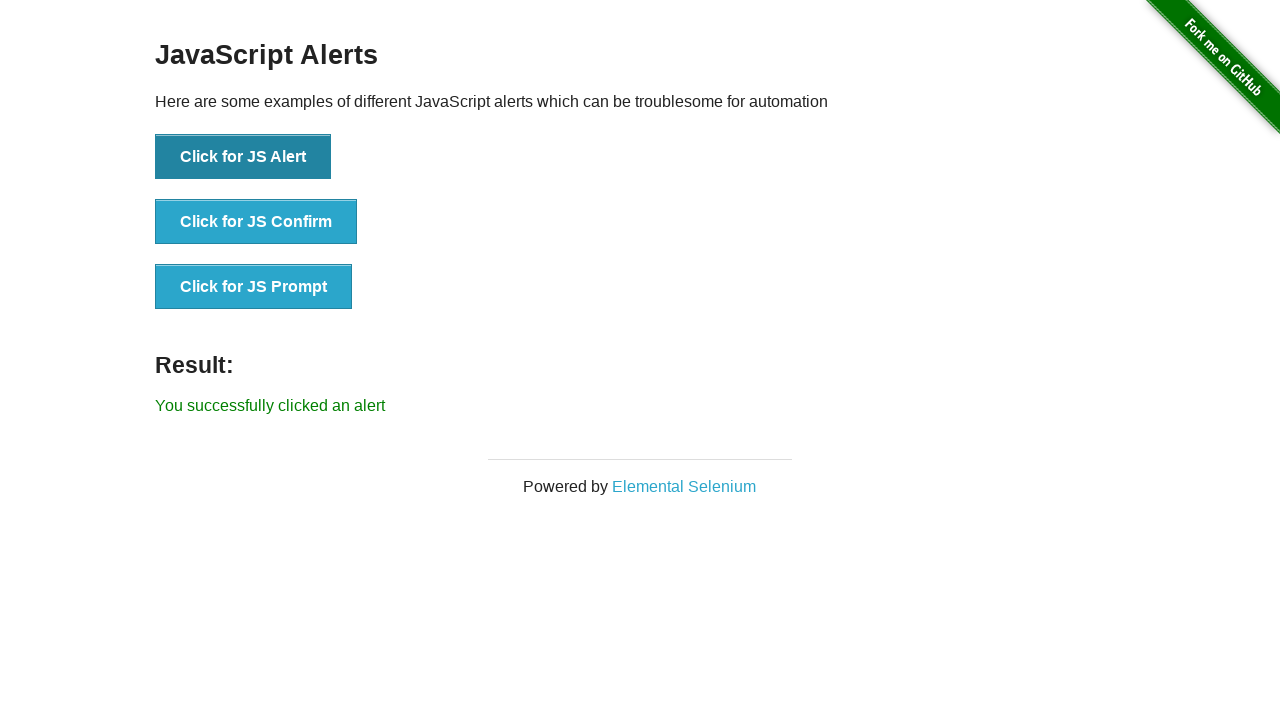